Navigates to a GitHub repository file page and clicks the download raw button to download the file

Starting URL: https://github.com/pytest-dev/pytest/blob/main/README.rst

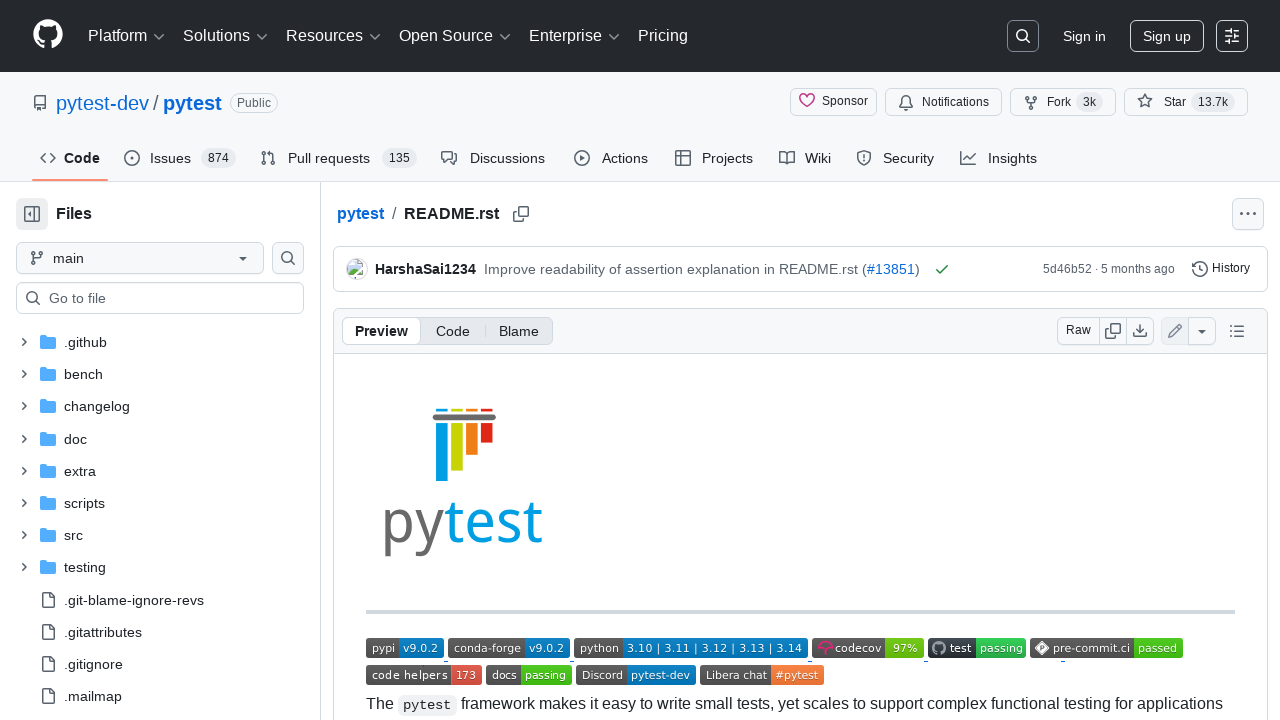

Navigated to GitHub pytest repository README.rst file page
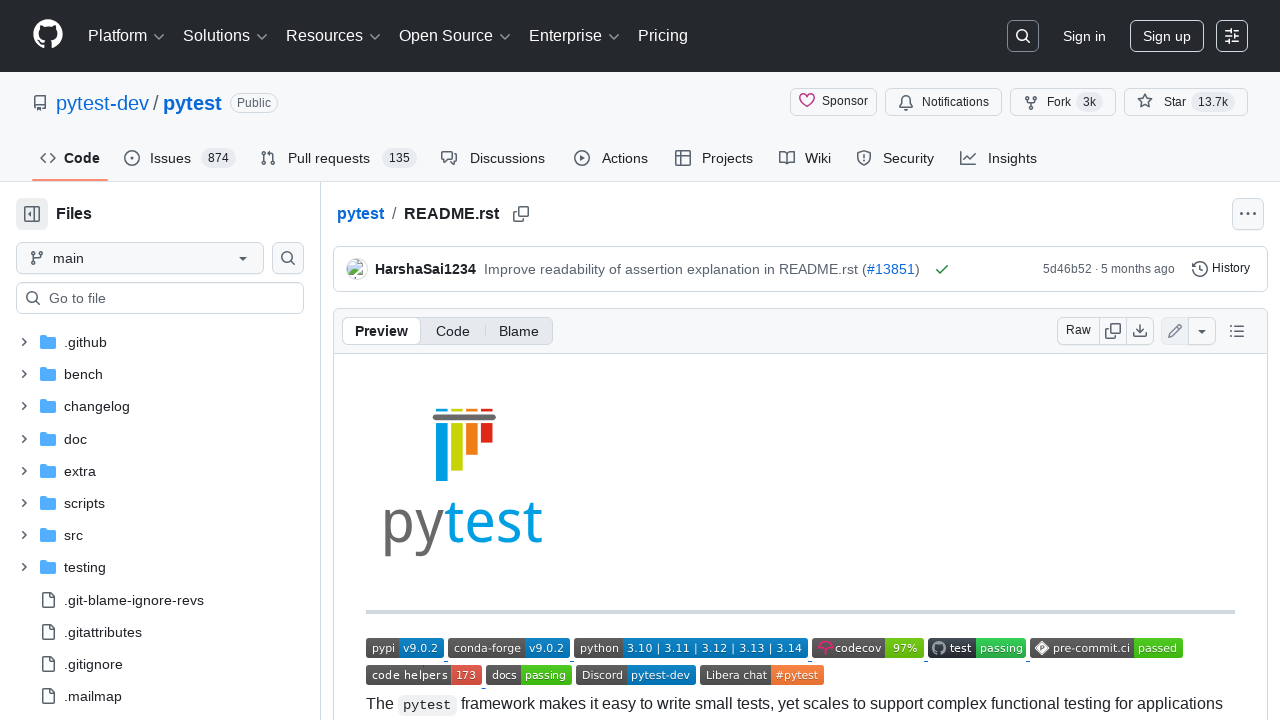

Clicked the download raw button to download the file at (1140, 331) on [data-testid='download-raw-button']
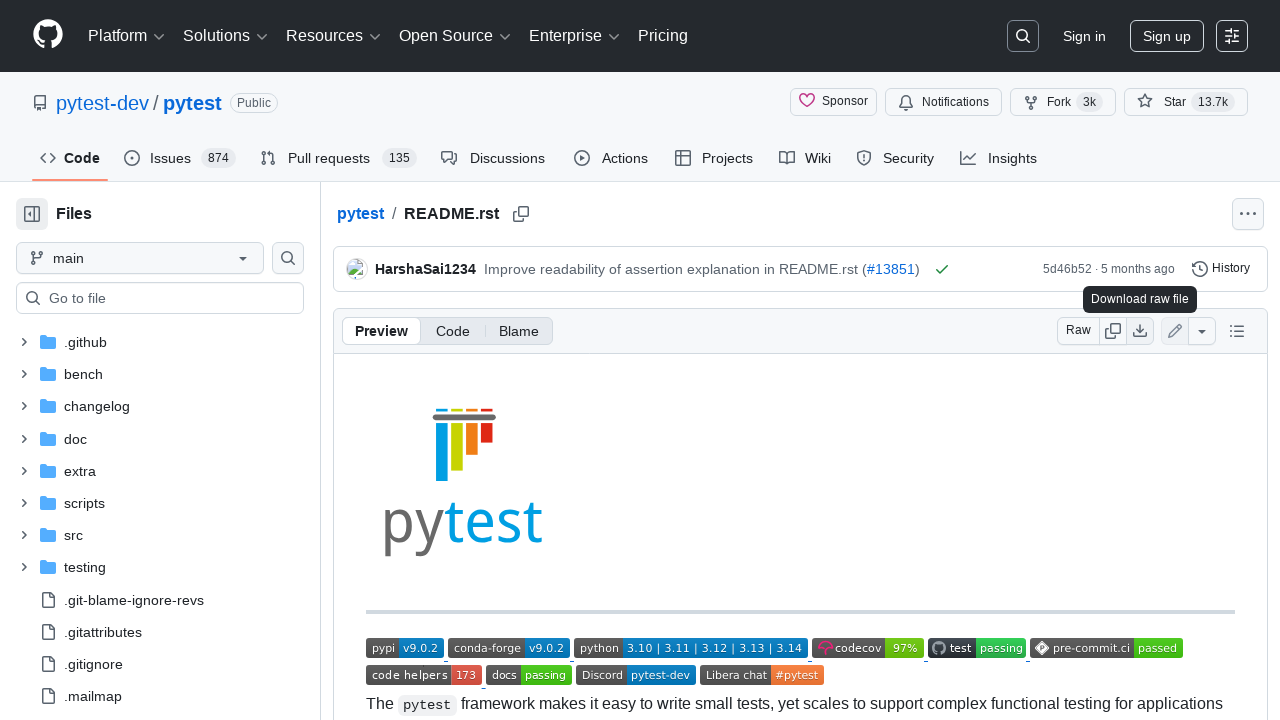

Waited for download to initiate
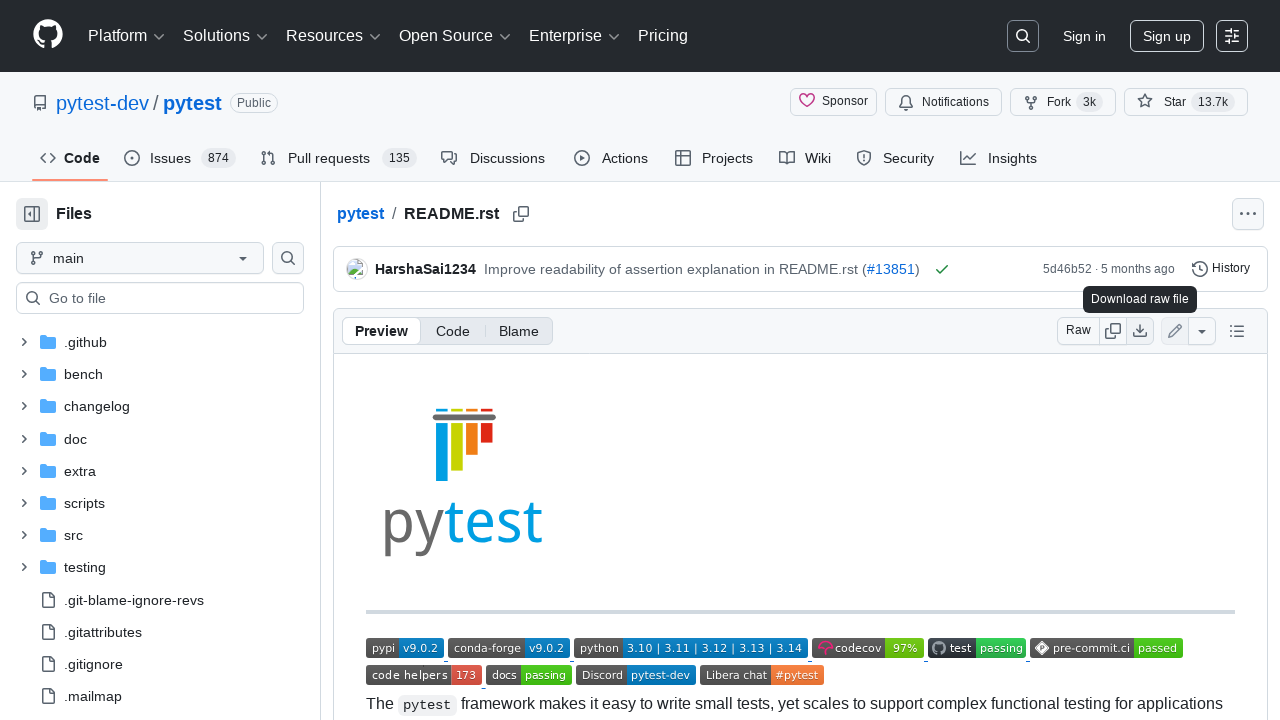

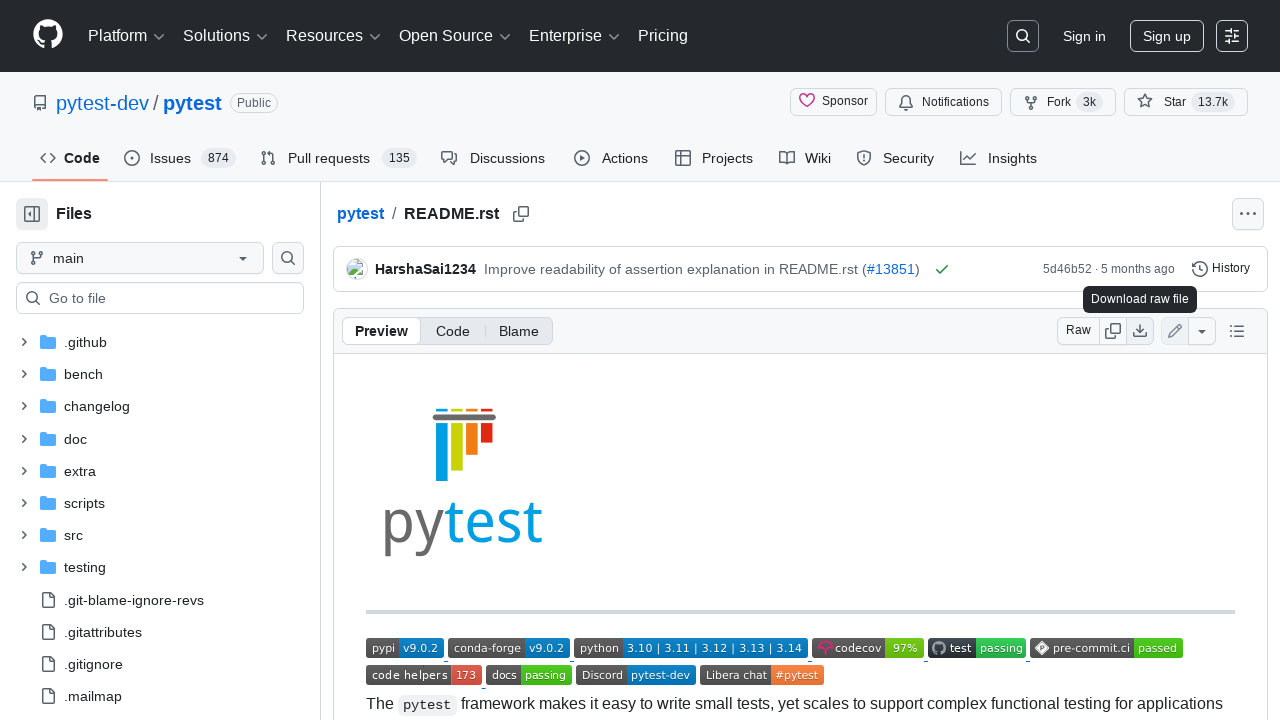